Tests DOM traversal using last() method to find the last cell in a web table row and verify it contains expected price

Starting URL: https://rahulshettyacademy.com/AutomationPractice/

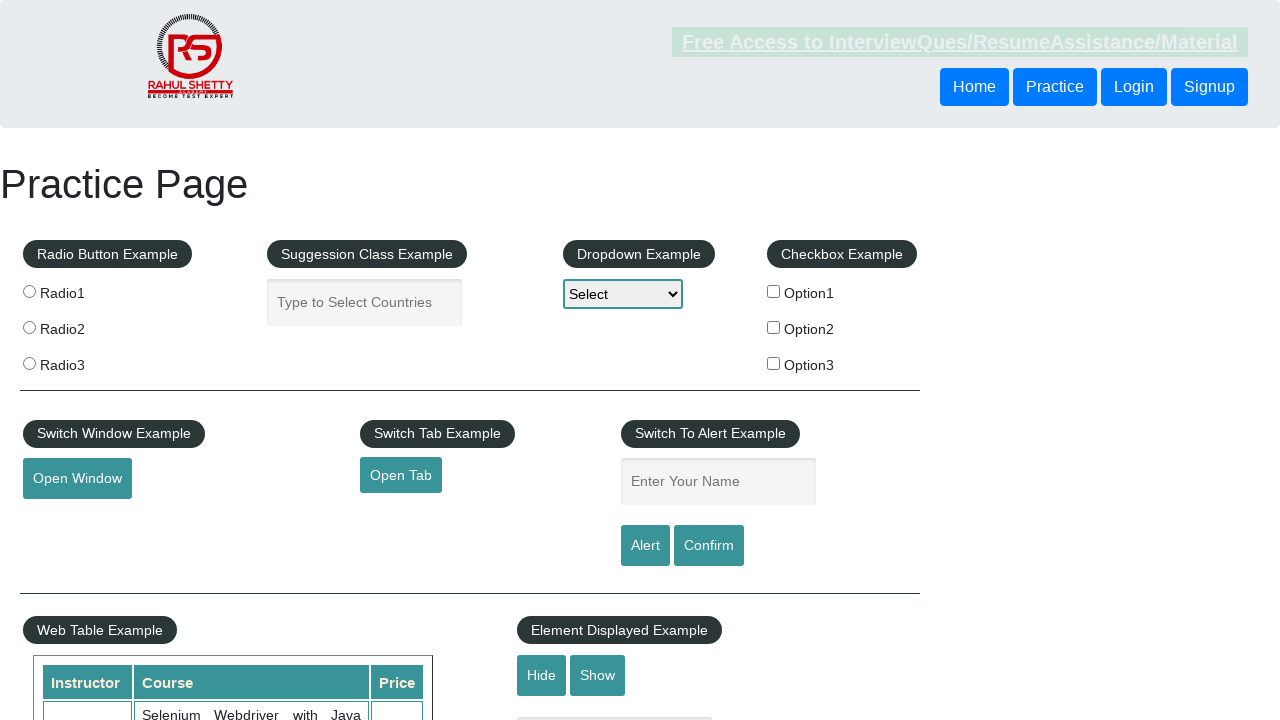

Located the Web Table Example table element
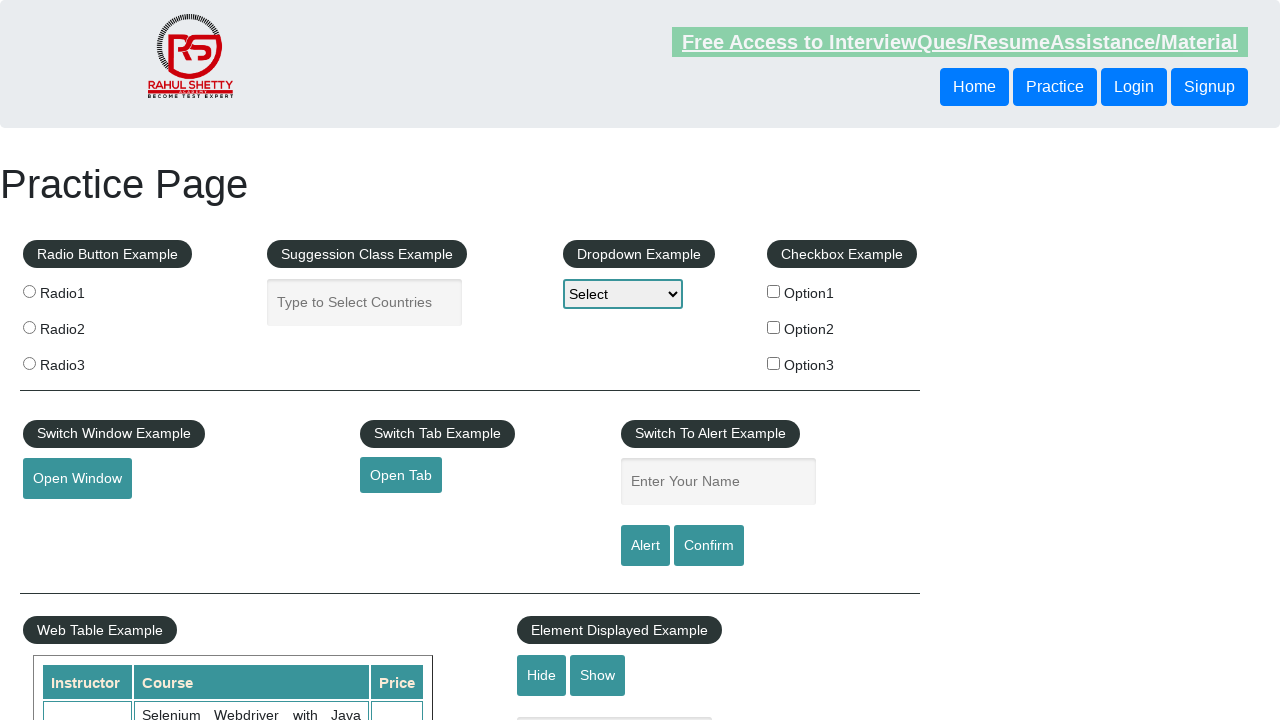

Located the last cell in the second table row using DOM traversal
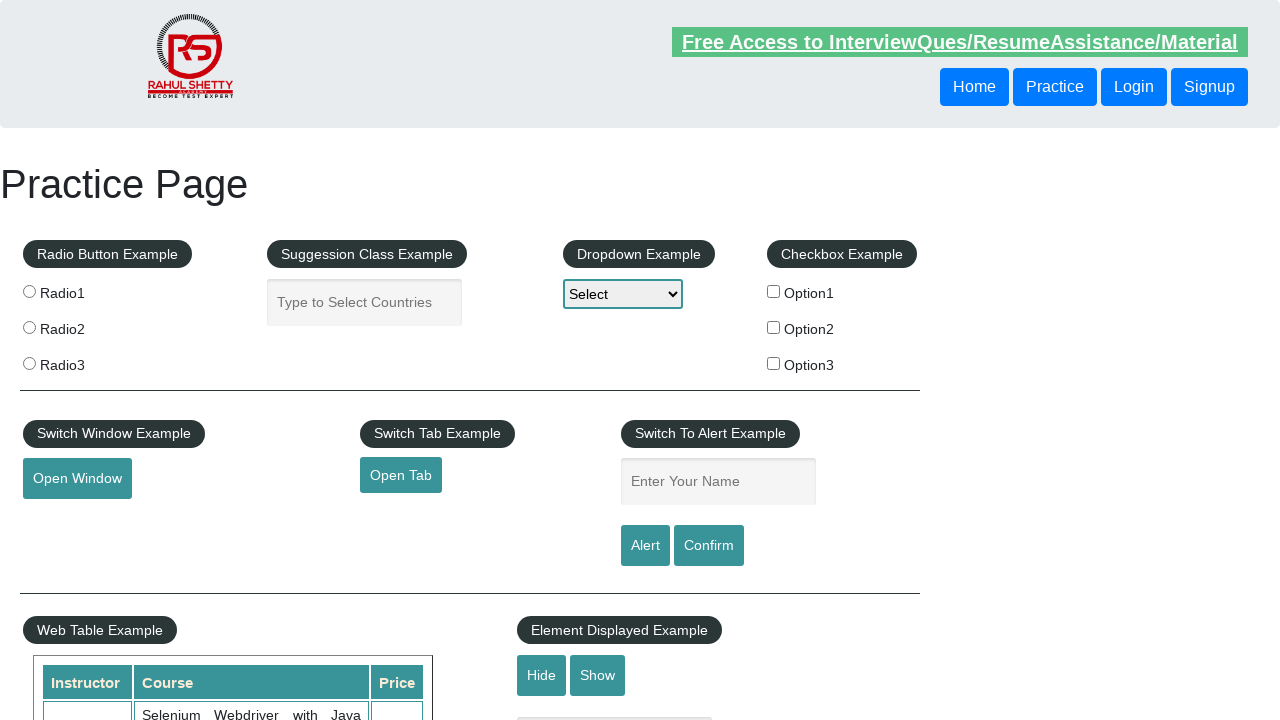

Waited for the last cell to become visible
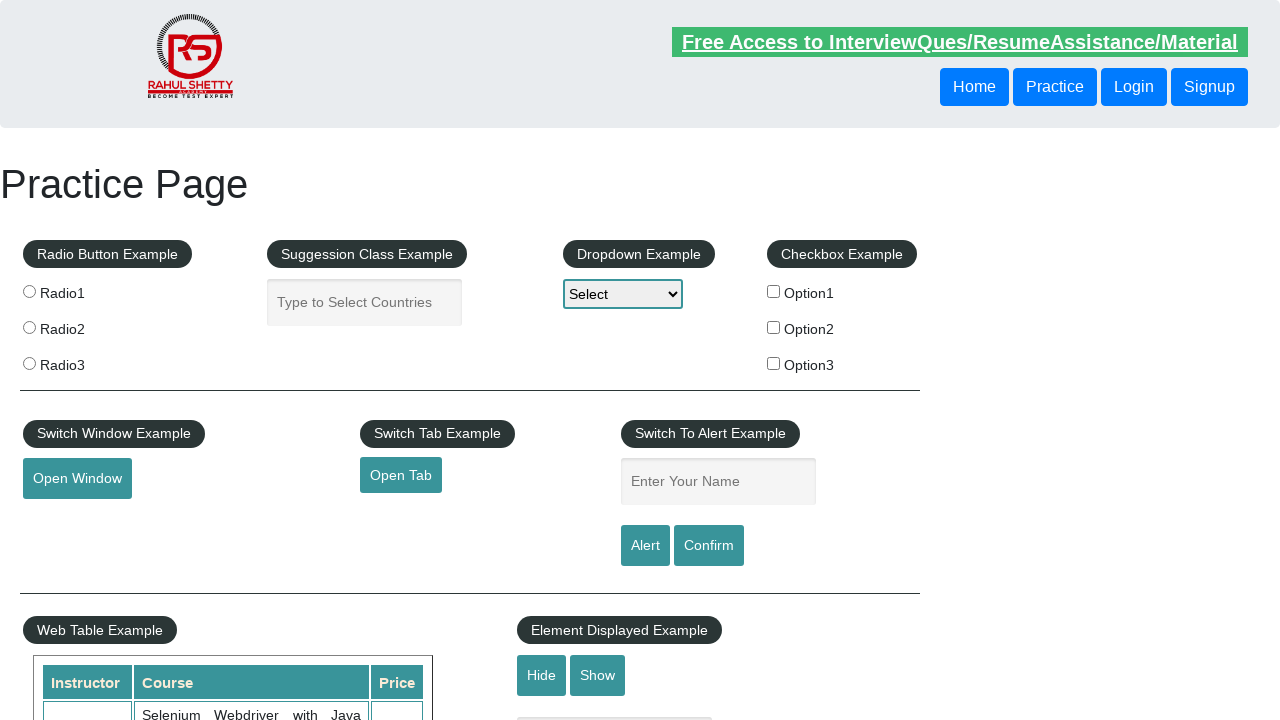

Verified that the last cell contains the expected price value '30'
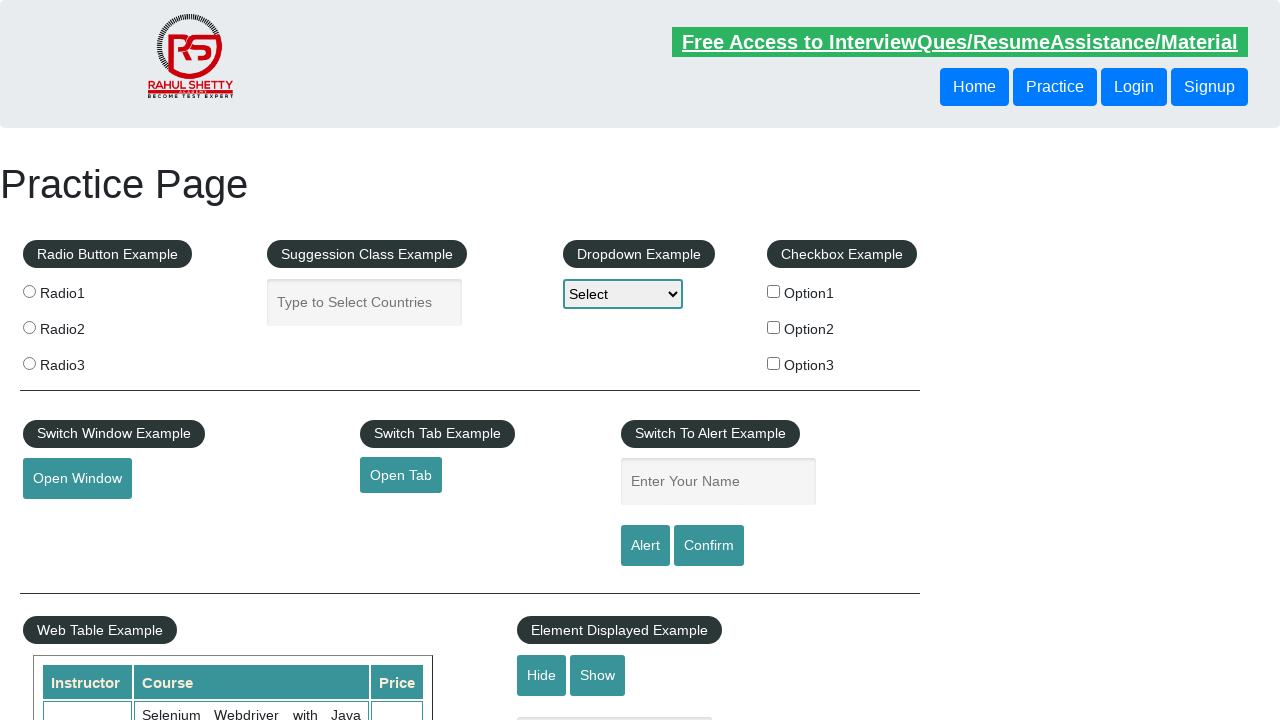

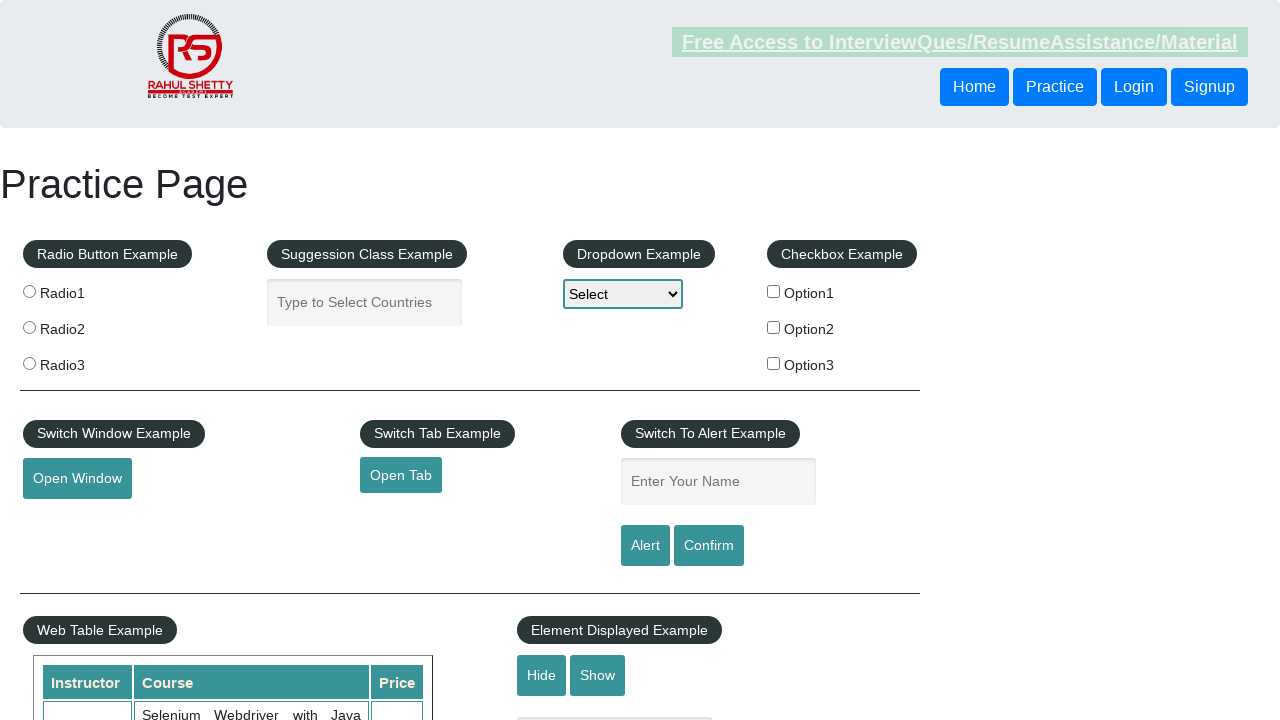